Tests checkbox functionality by navigating to a checkboxes page, finding all checkboxes, and verifying the checked state of the last checkbox using both attribute lookup and isSelected methods.

Starting URL: http://the-internet.herokuapp.com/checkboxes

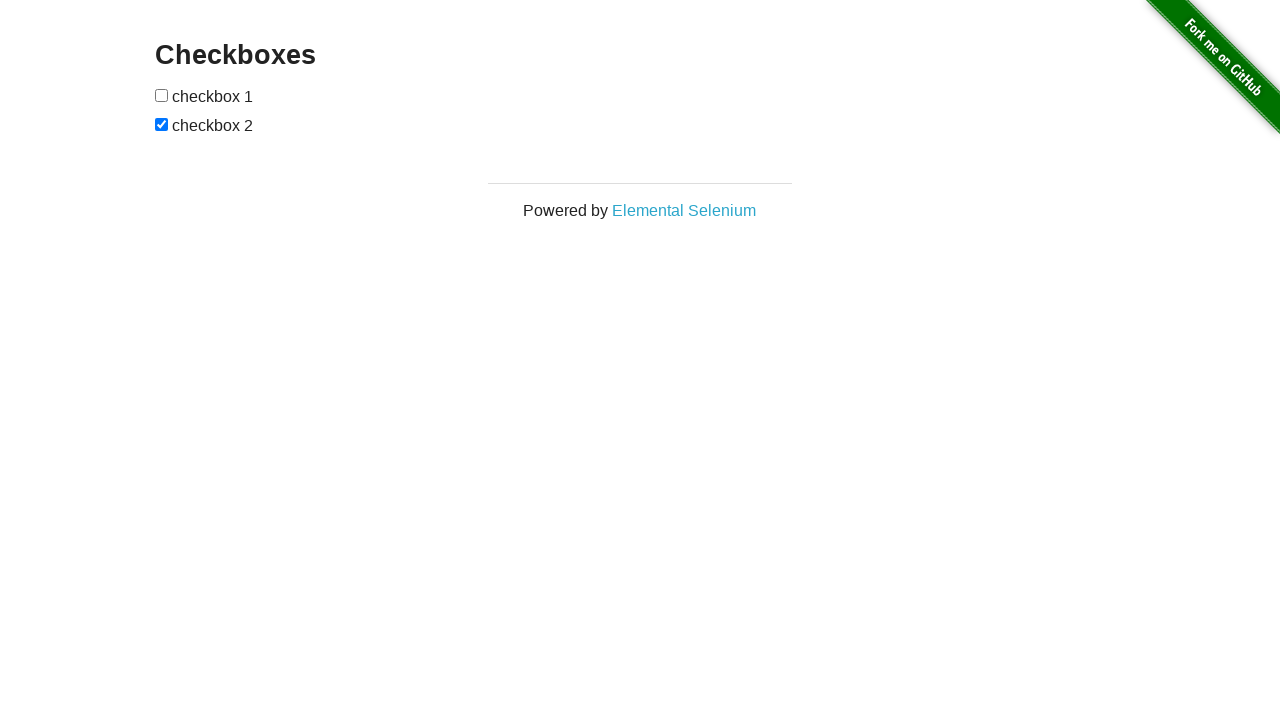

Waited for checkboxes to be present on the page
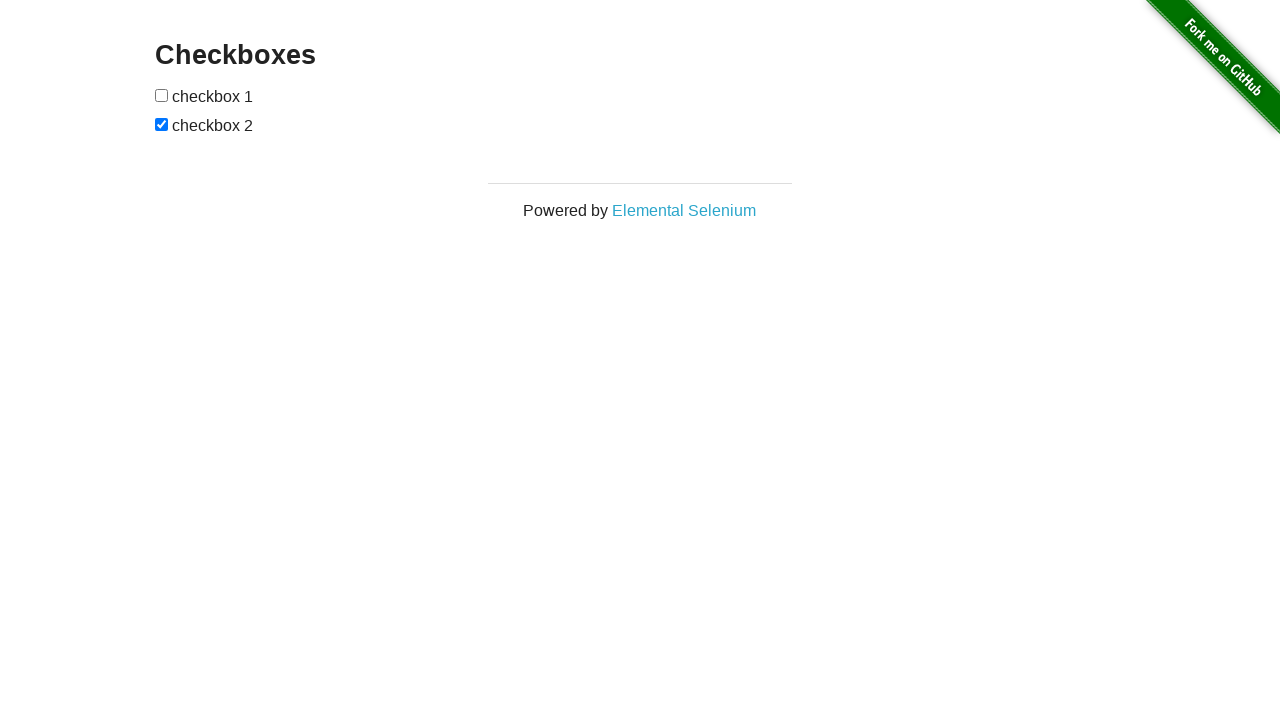

Located all checkboxes on the page
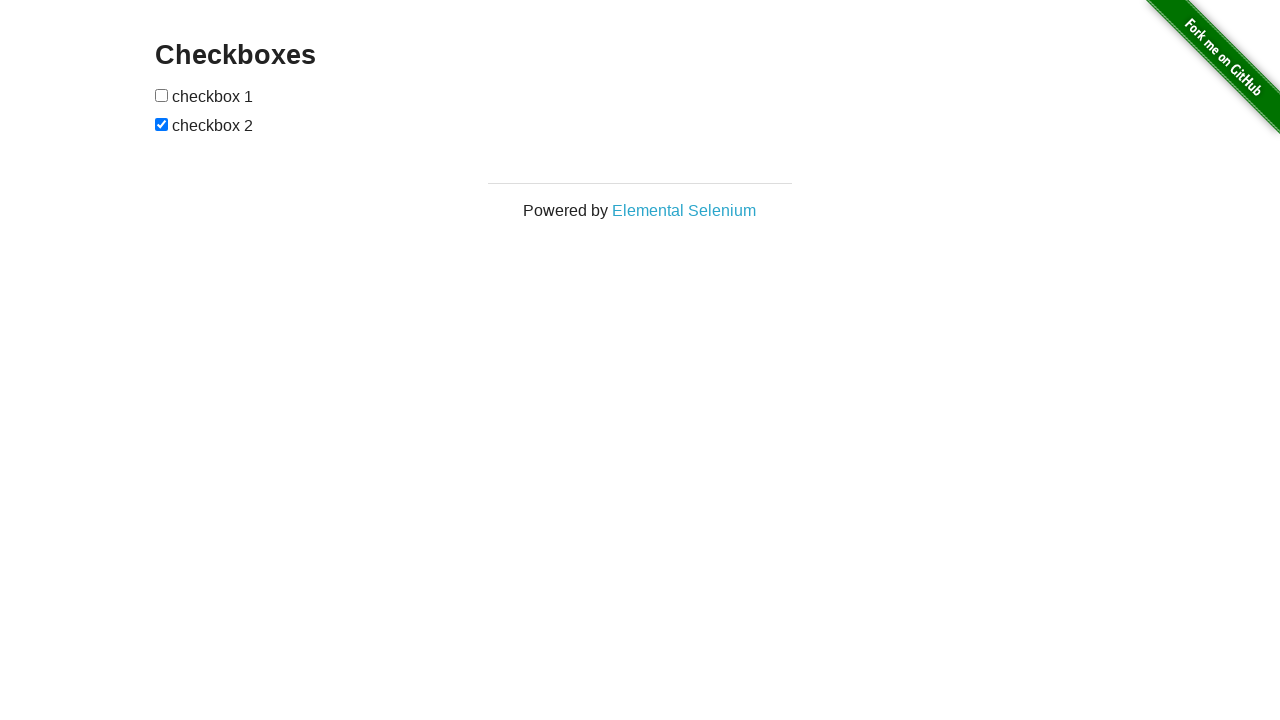

Retrieved the last checkbox element
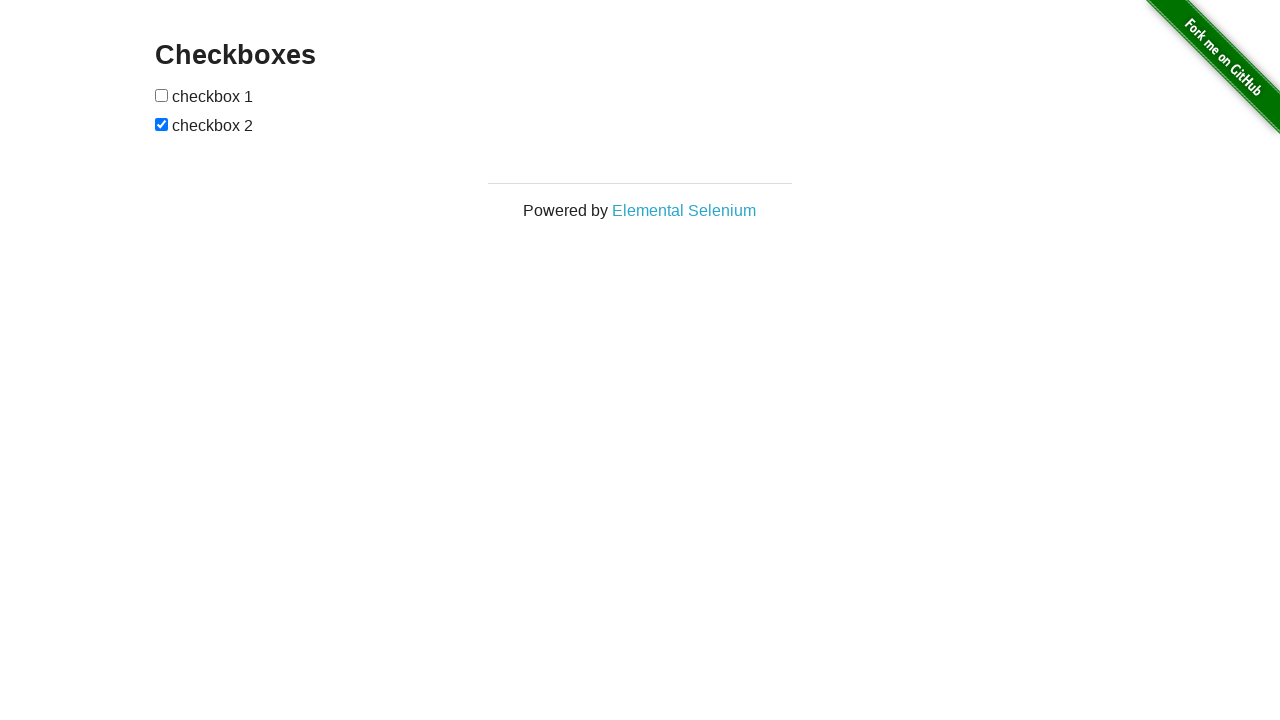

Verified that the last checkbox is checked
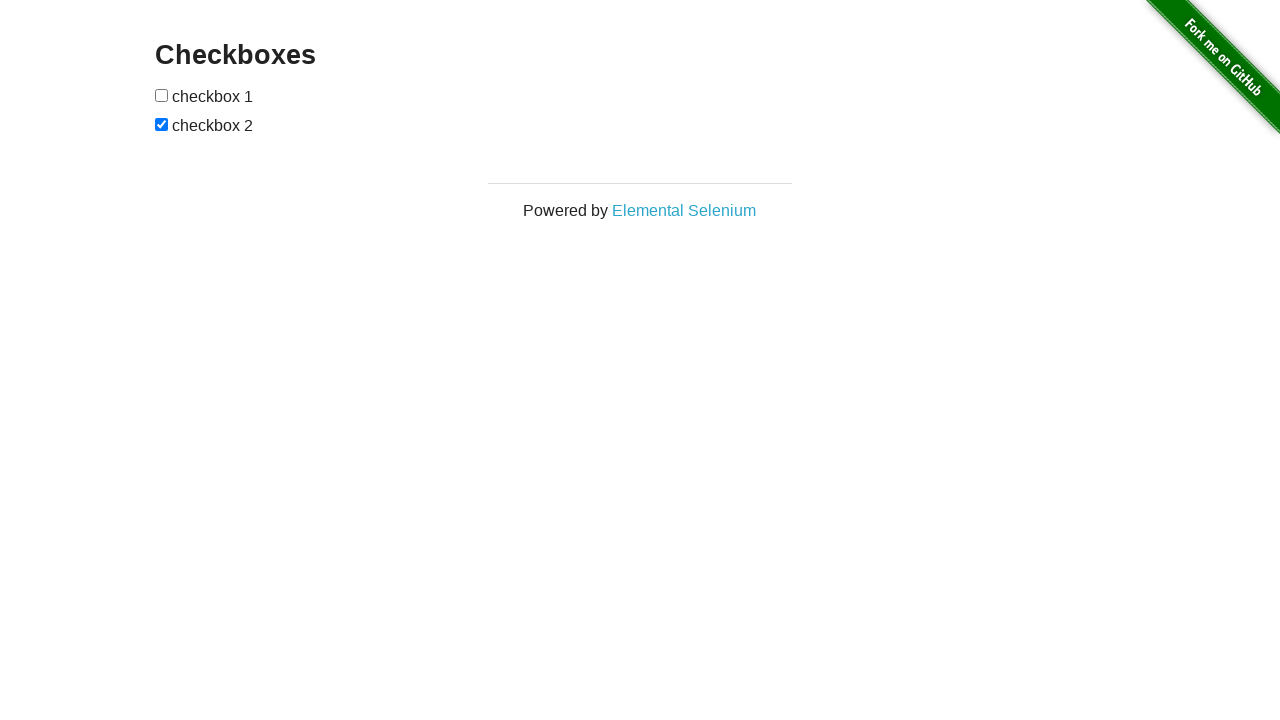

Retrieved the first checkbox element
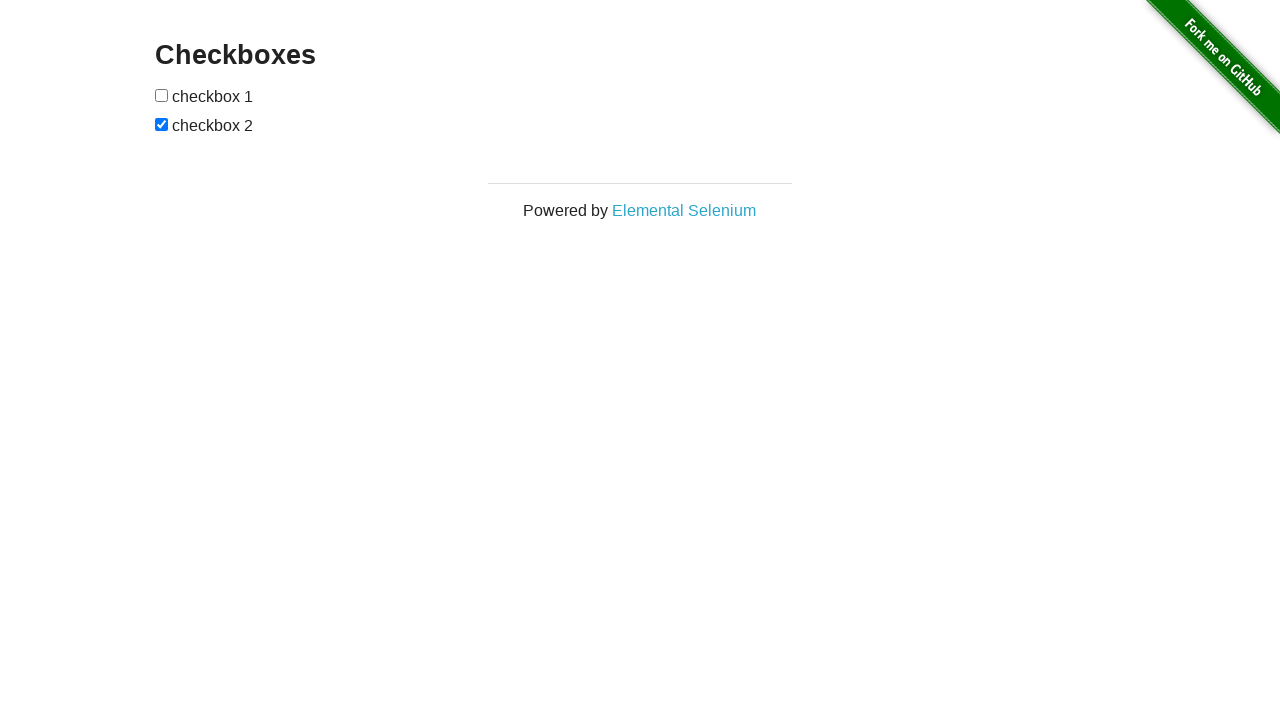

Verified that the first checkbox is not checked
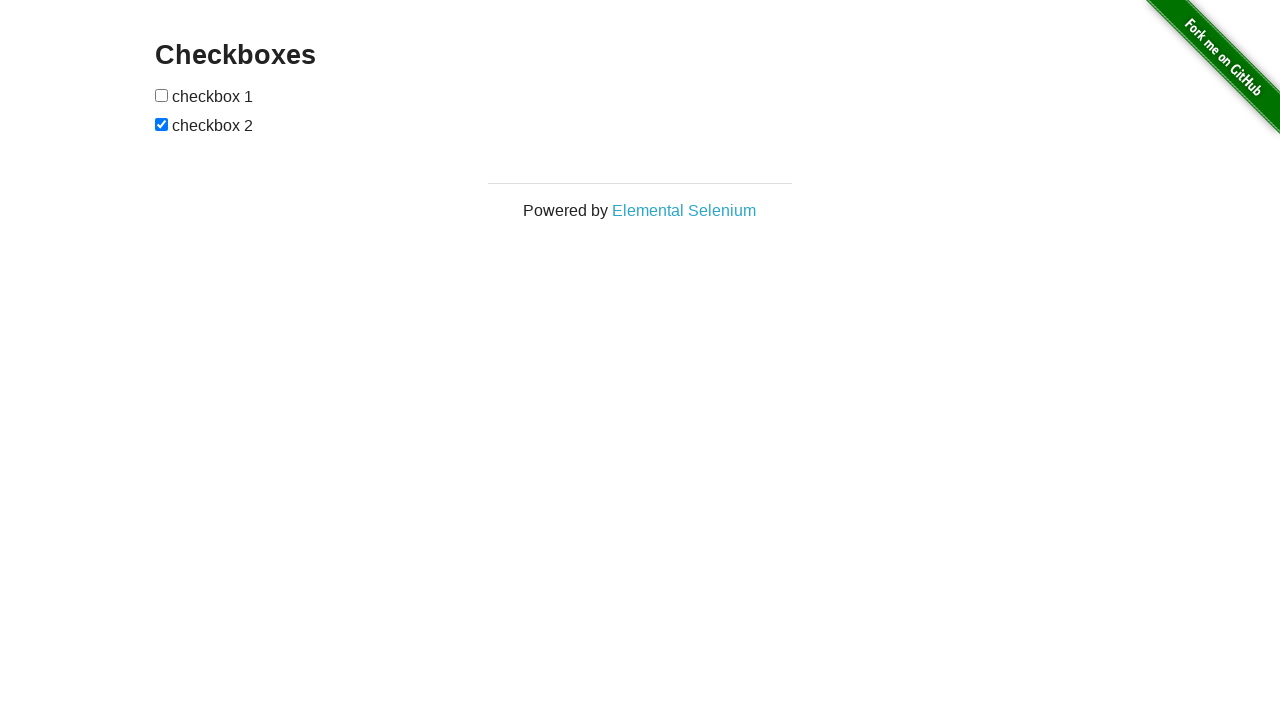

Clicked the first checkbox to check it at (162, 95) on input[type="checkbox"] >> nth=0
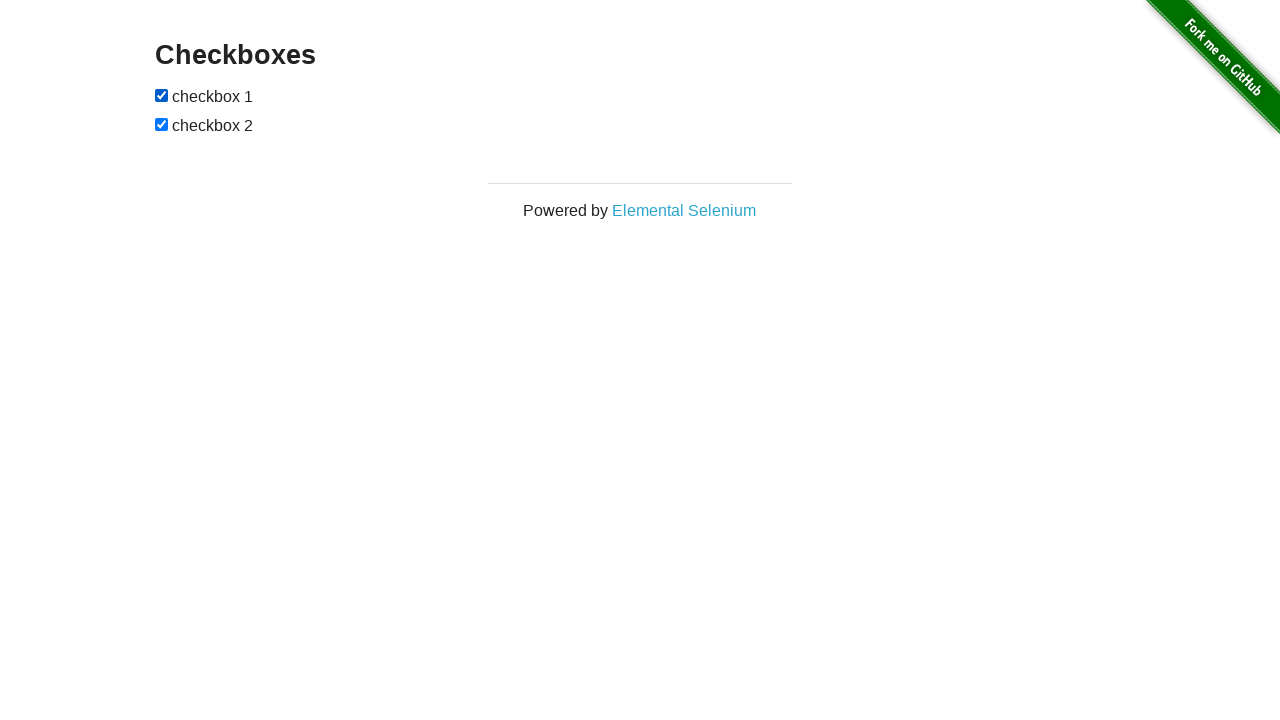

Verified that the first checkbox is now checked after clicking
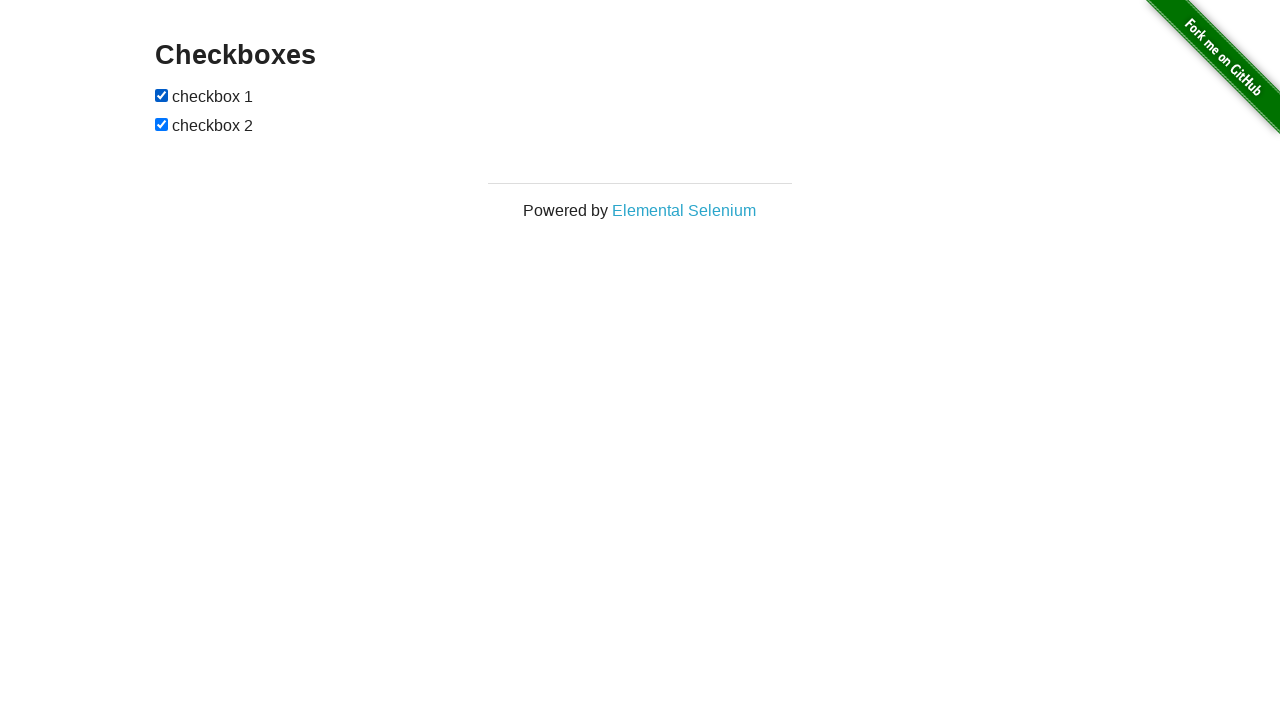

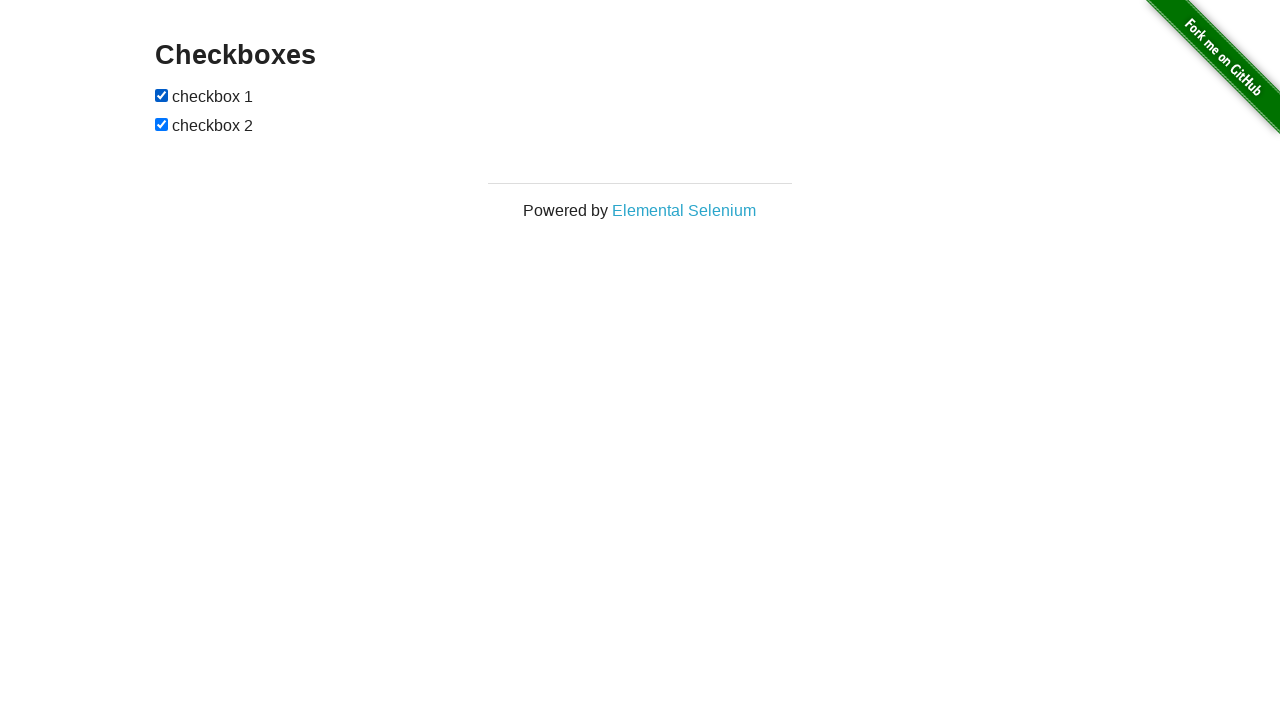